Tests drag and drop functionality within an iframe by dragging an element to a droppable target on the jQuery UI demo page

Starting URL: https://jqueryui.com/droppable/

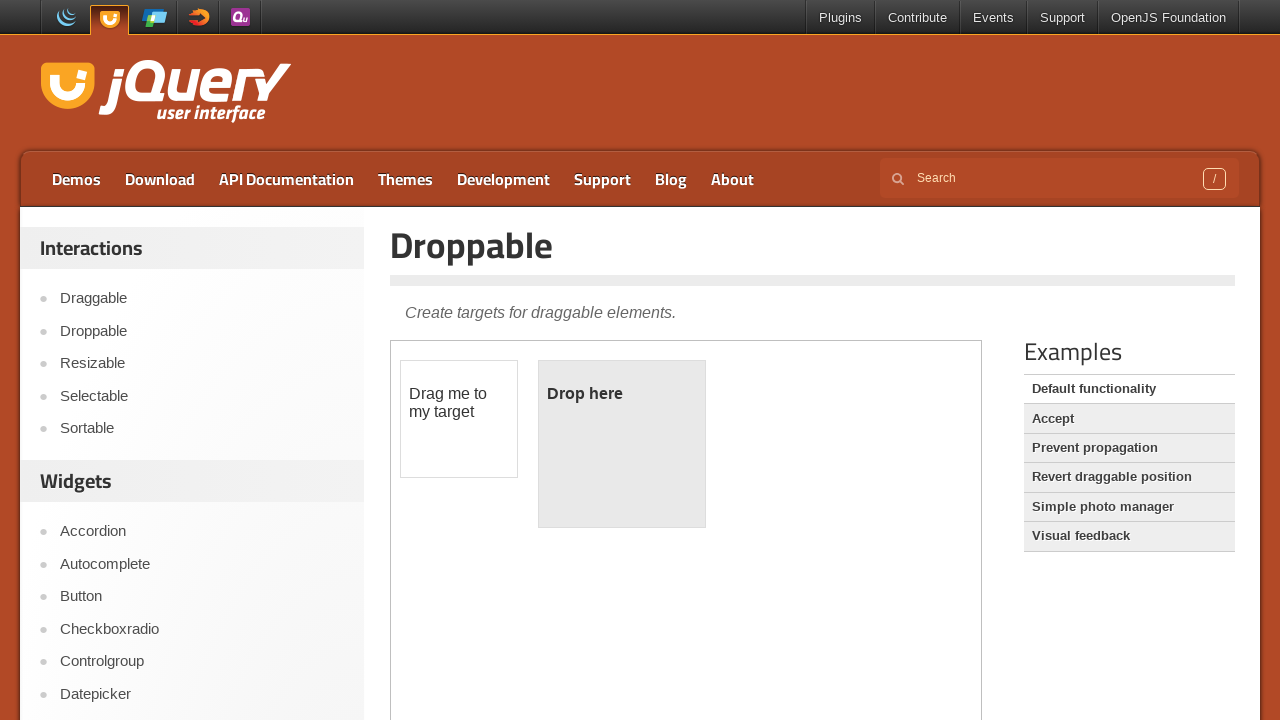

Retrieved iframe count for verification
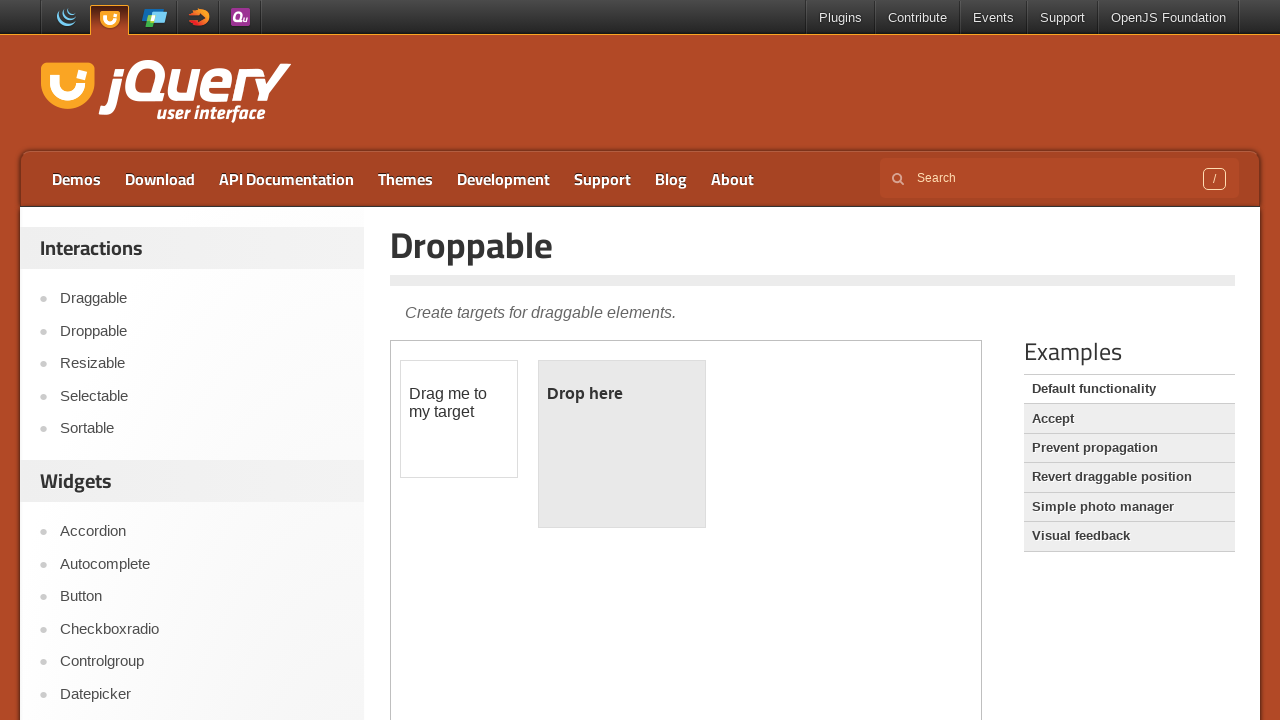

Located the first iframe on the page
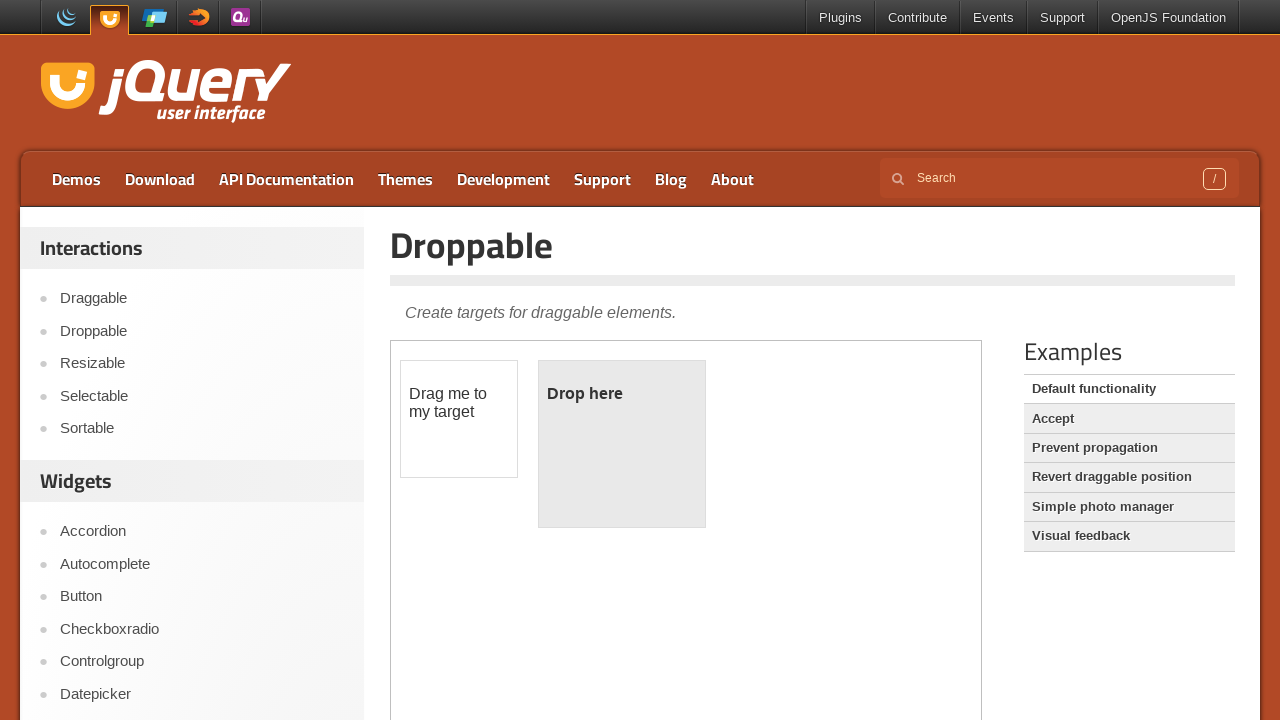

Located draggable element (#draggable) within the iframe
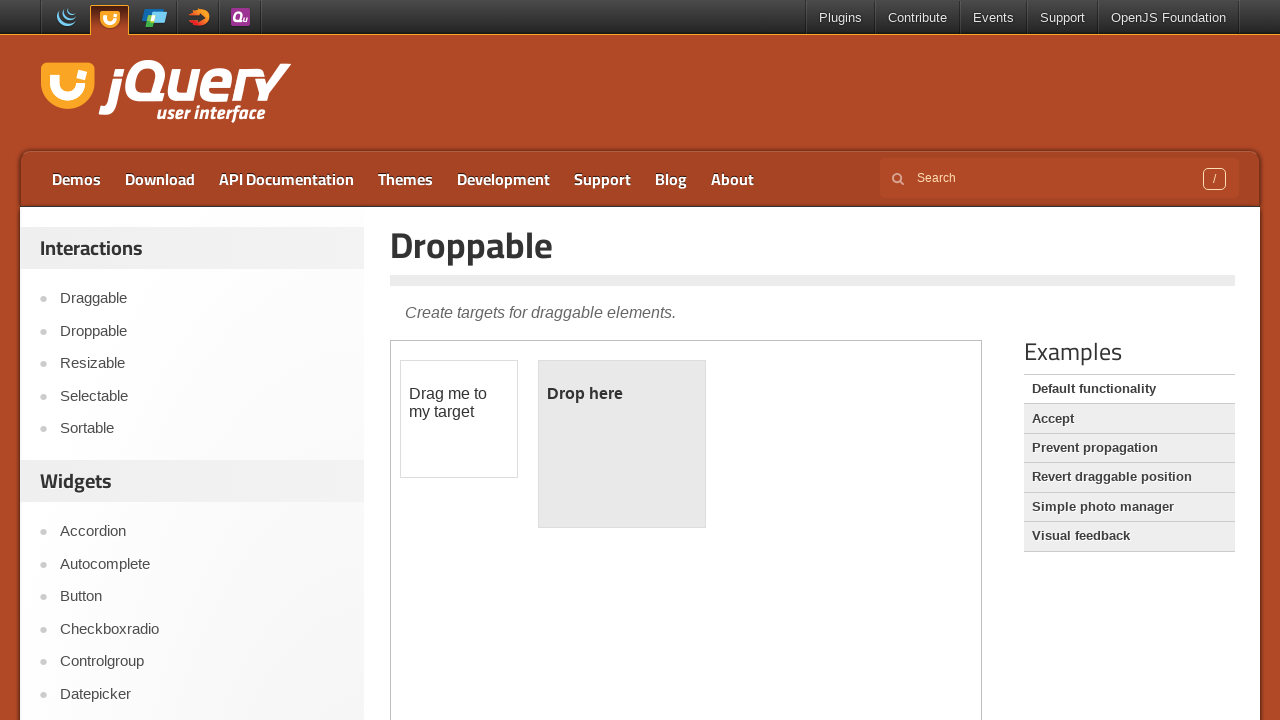

Located droppable target element (#droppable) within the iframe
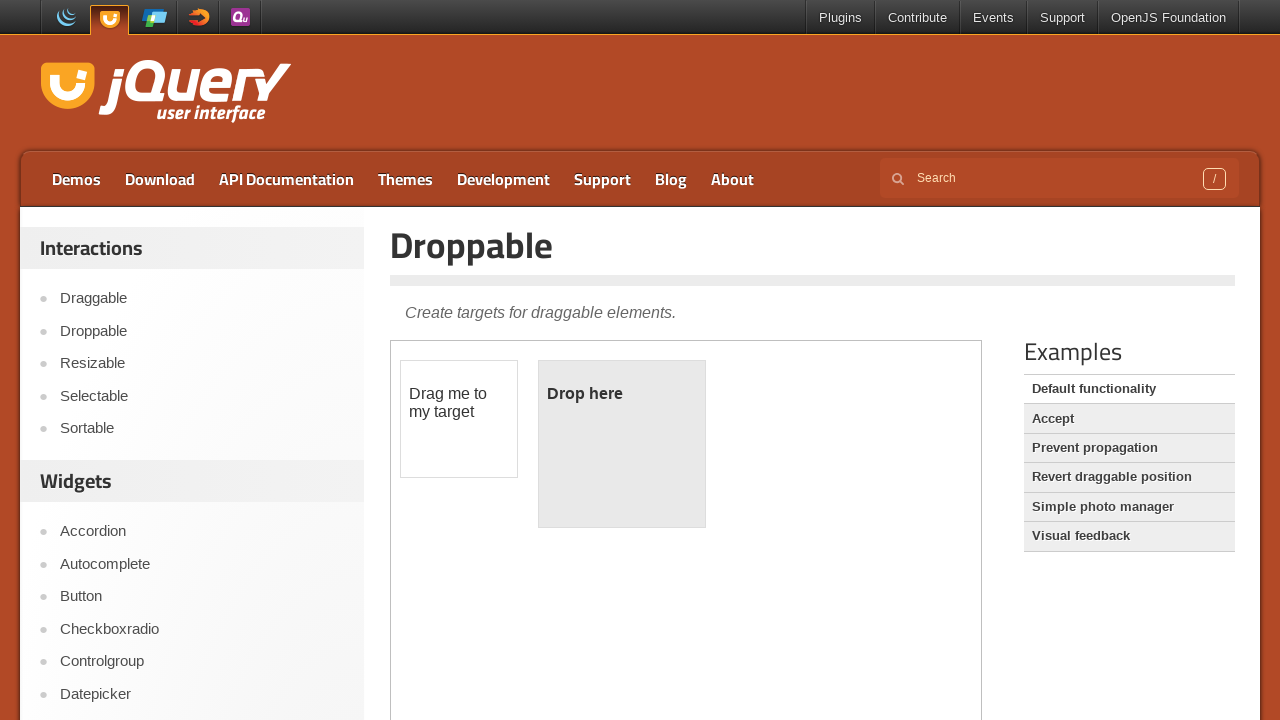

Dragged the draggable element to the droppable target at (622, 444)
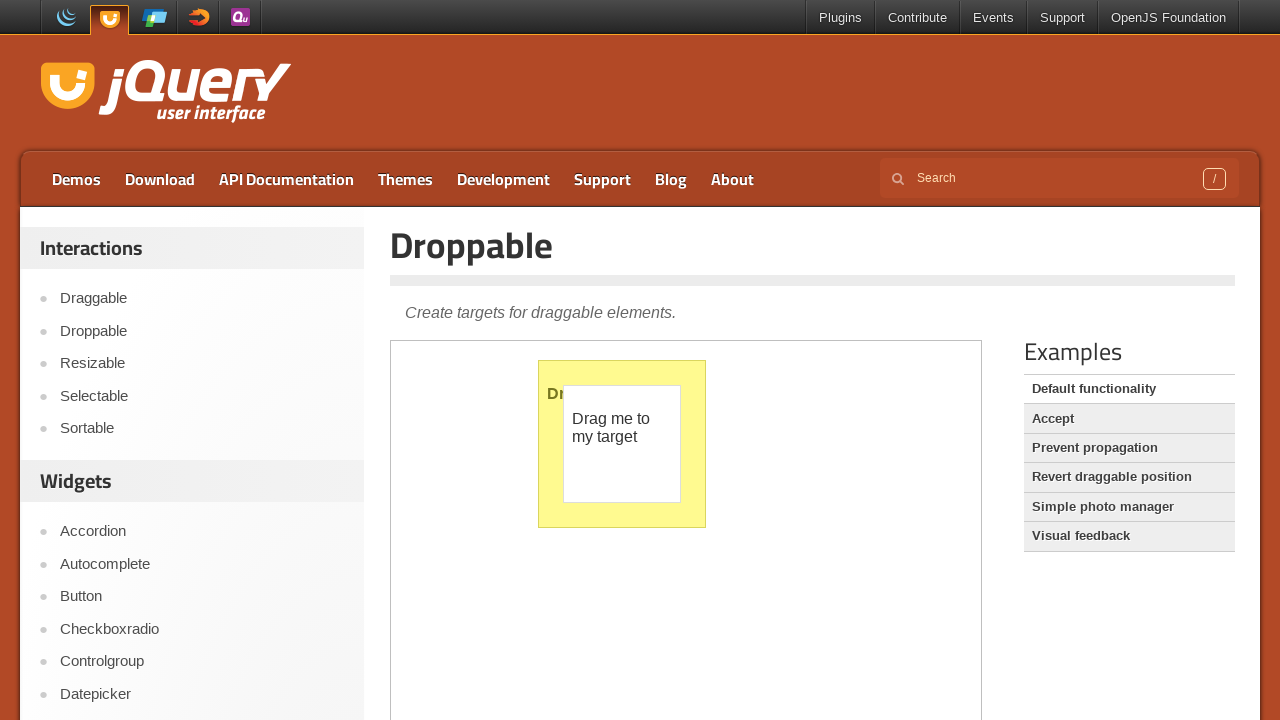

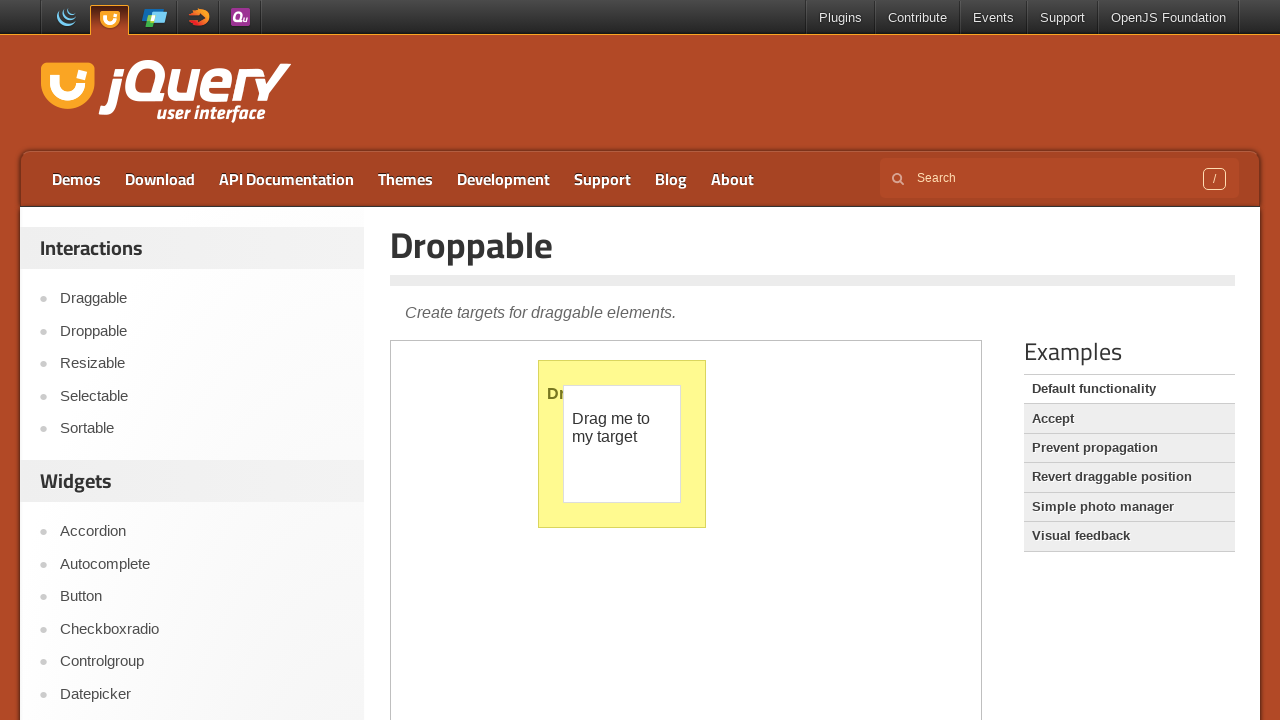